Tests an Angular shopping cart application by browsing products, adding Selenium course to cart, navigating to cart, and updating the quantity

Starting URL: https://rahulshettyacademy.com/angularAppdemo/

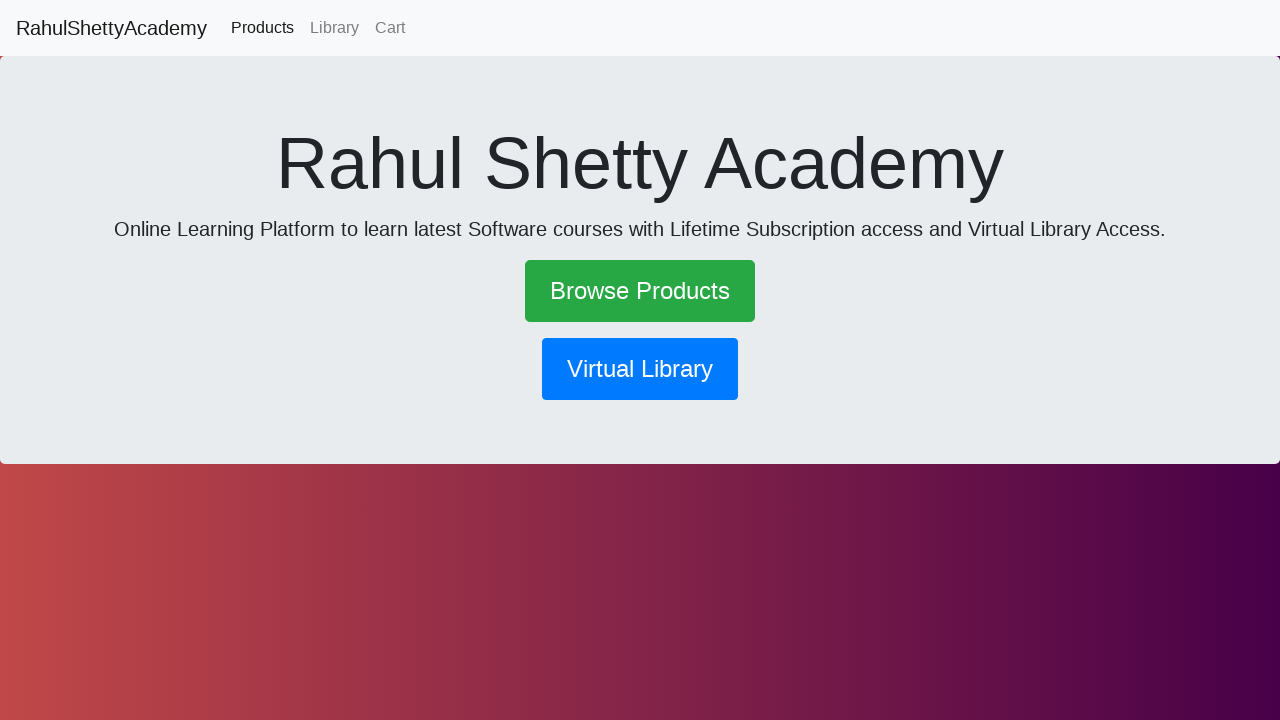

Clicked Browse Products link at (640, 291) on a:has-text('Browse Products')
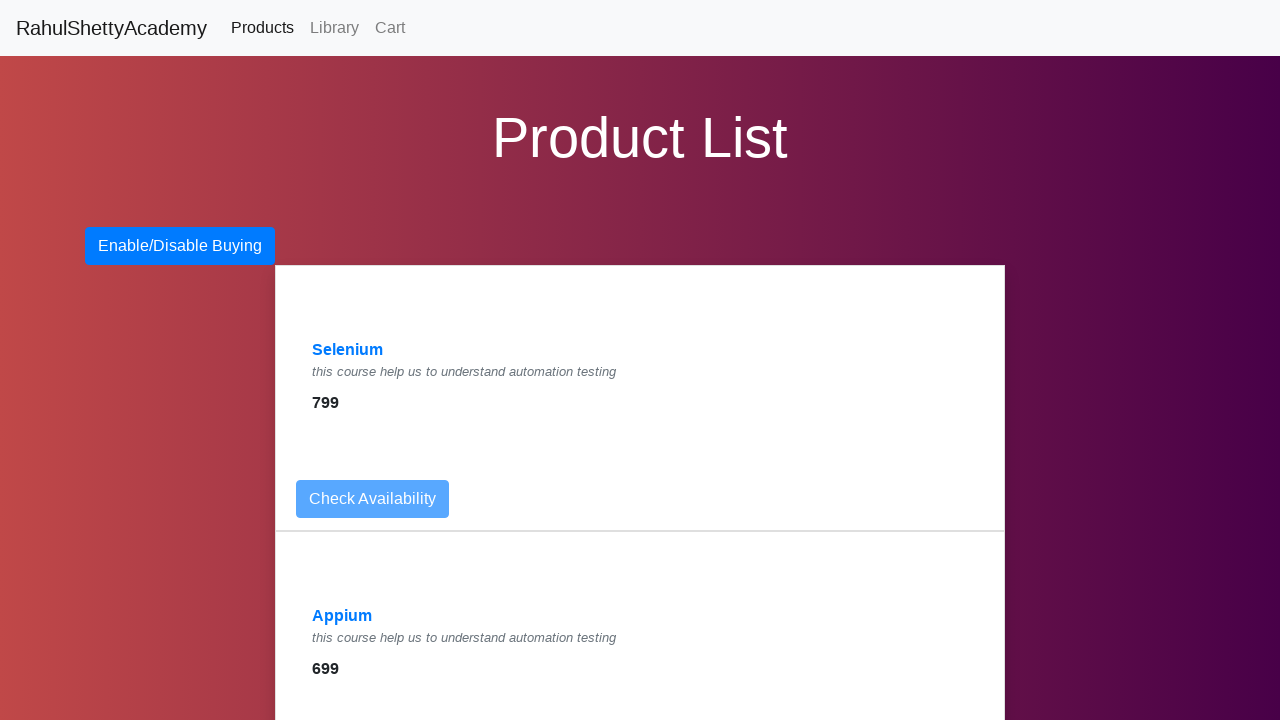

Clicked on Selenium product at (348, 350) on a:has-text('Selenium')
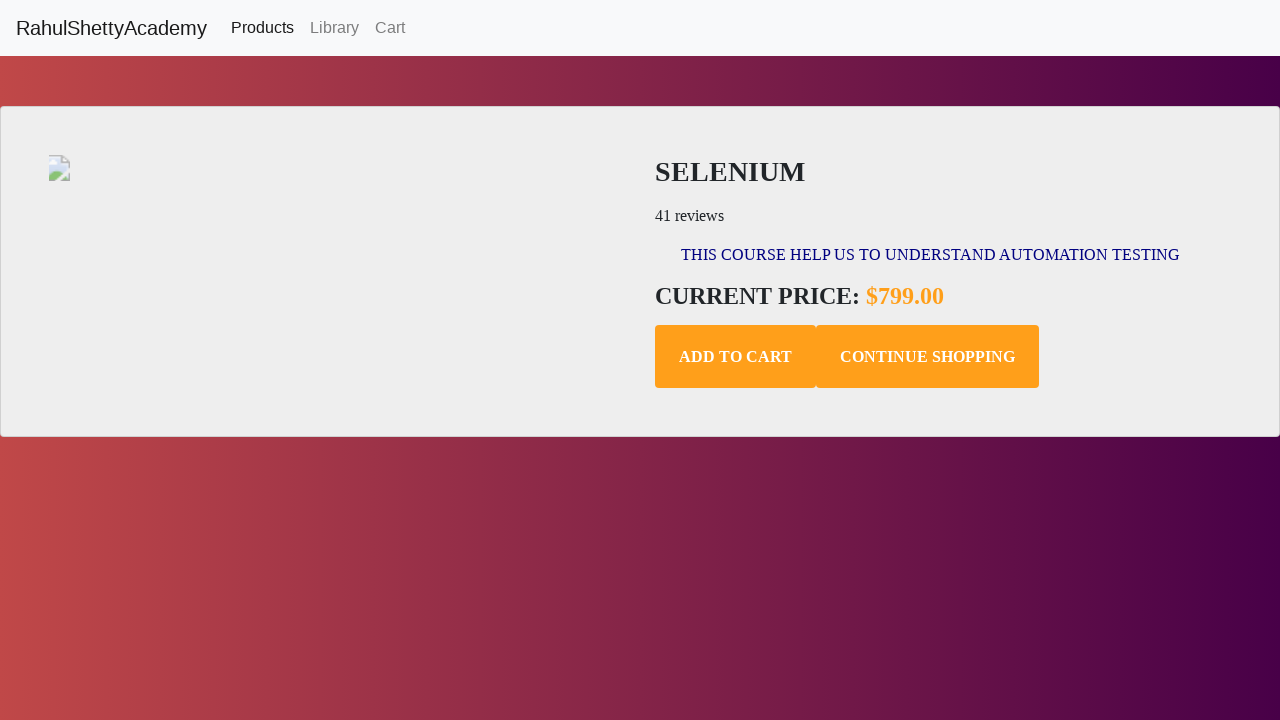

Clicked Add to Cart button at (736, 357) on button.add-to-cart.btn.btn-default
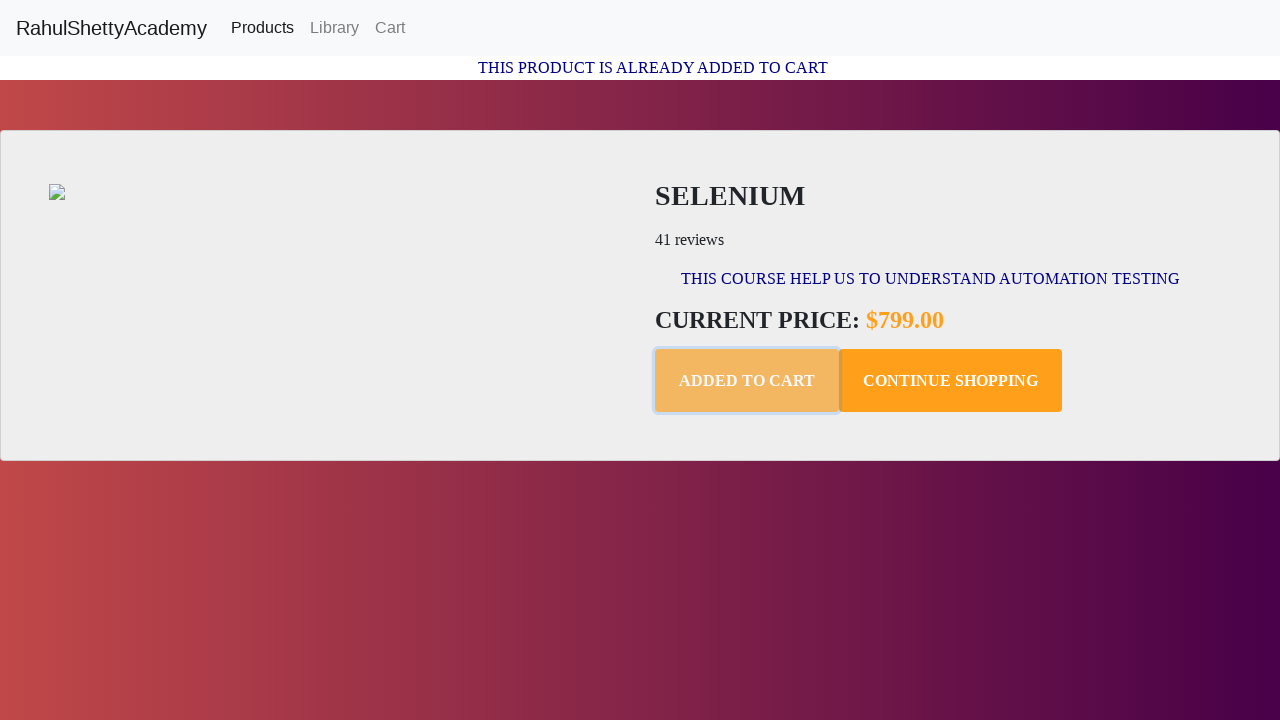

Clicked Cart link to navigate to shopping cart at (390, 28) on a:has-text('Cart')
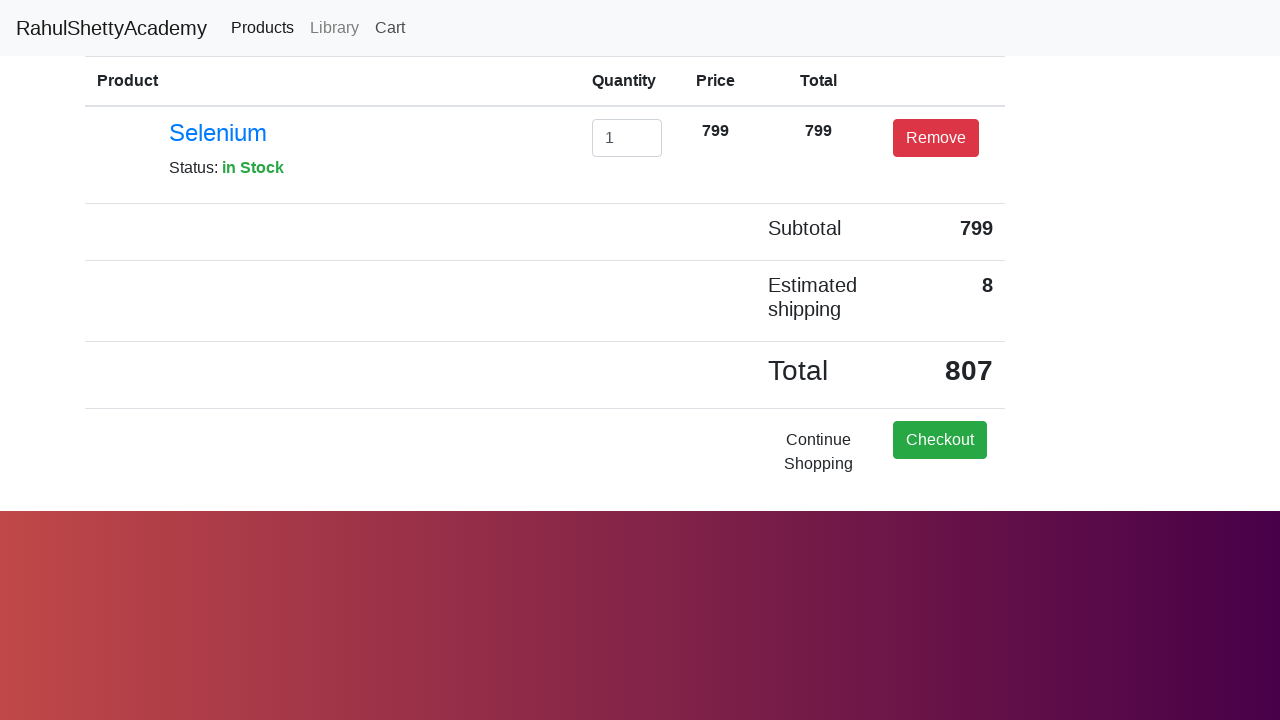

Cleared quantity field on #exampleInputEmail1
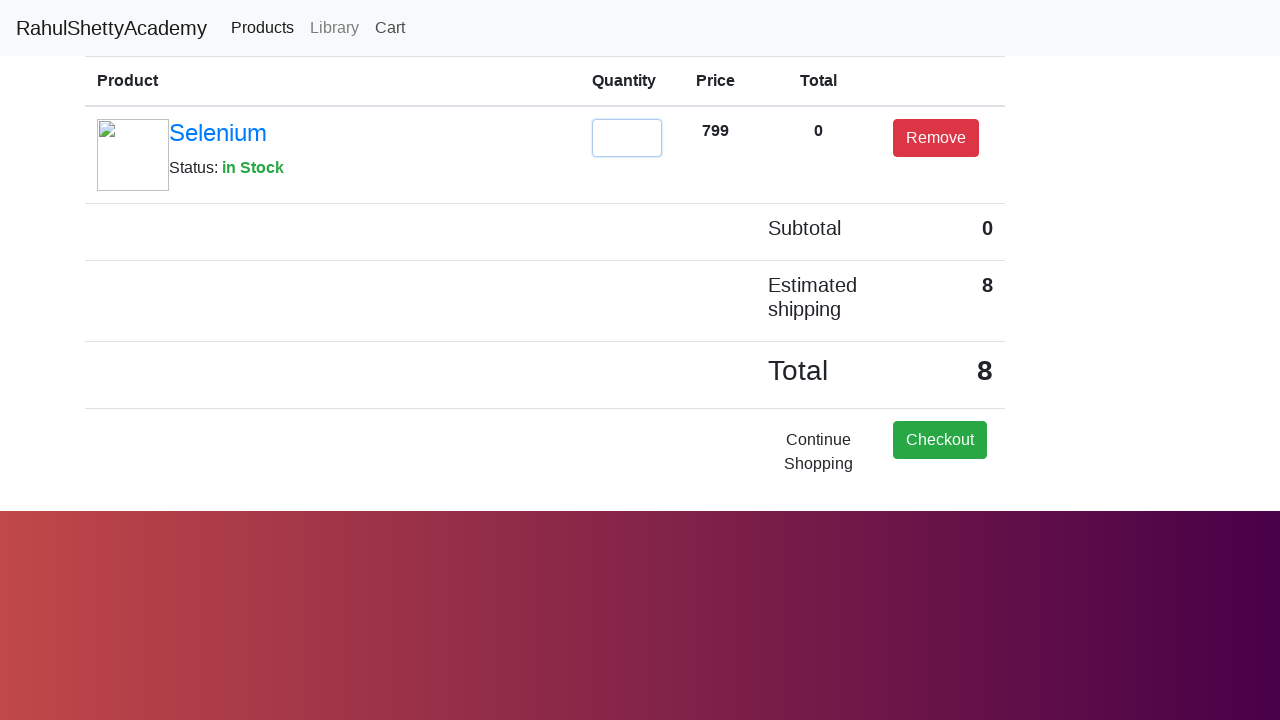

Updated quantity to 2 on #exampleInputEmail1
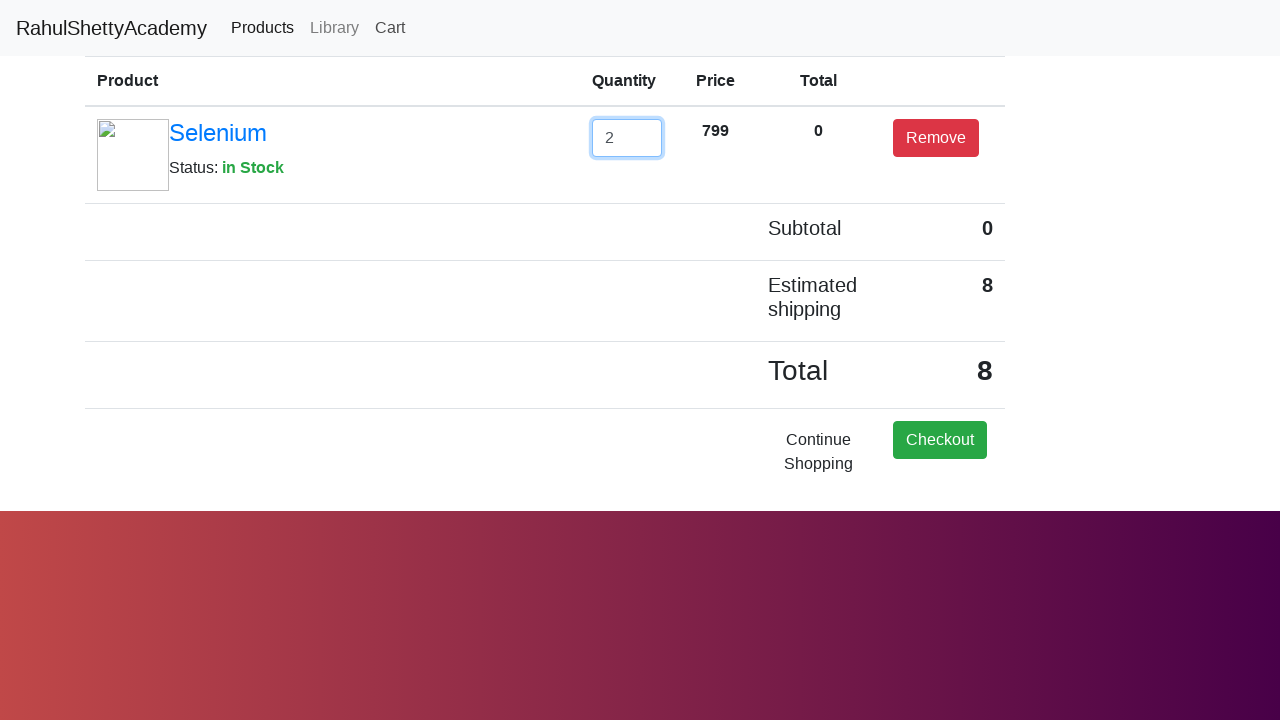

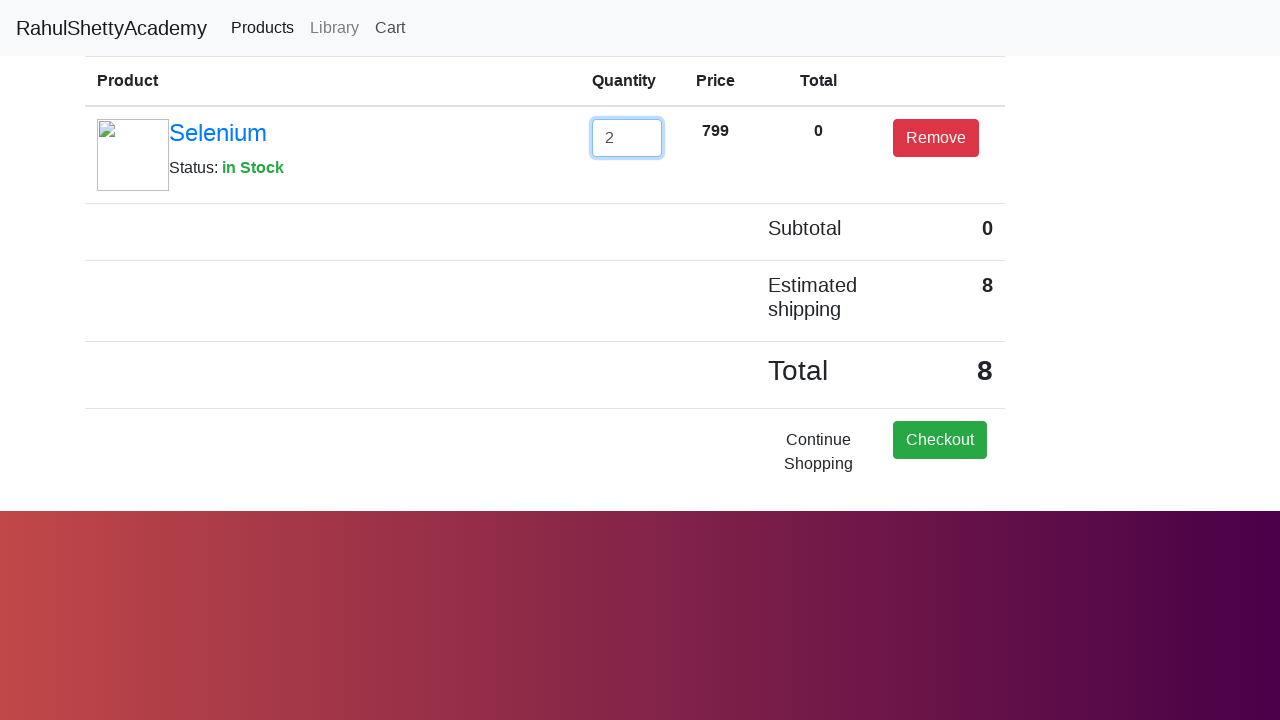